Tests double-click functionality by double-clicking a button and verifying the success message appears

Starting URL: https://demoqa.com/buttons

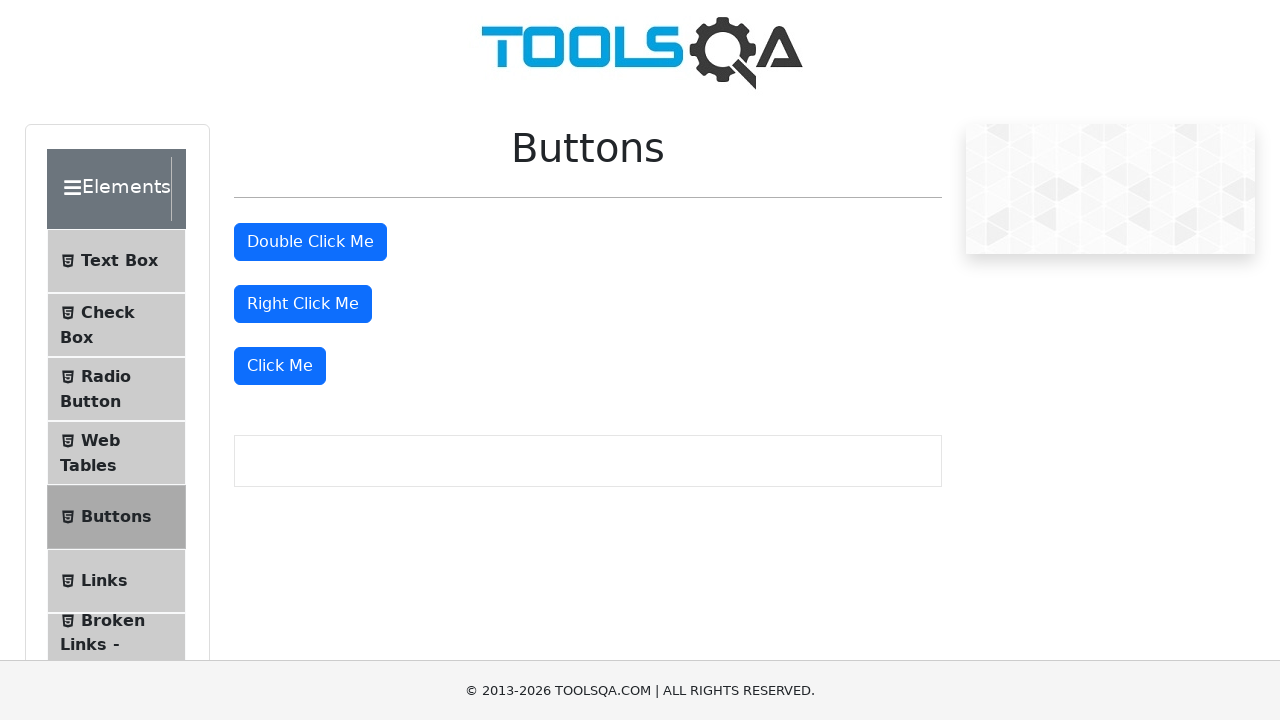

Double-clicked the double-click button at (310, 242) on #doubleClickBtn
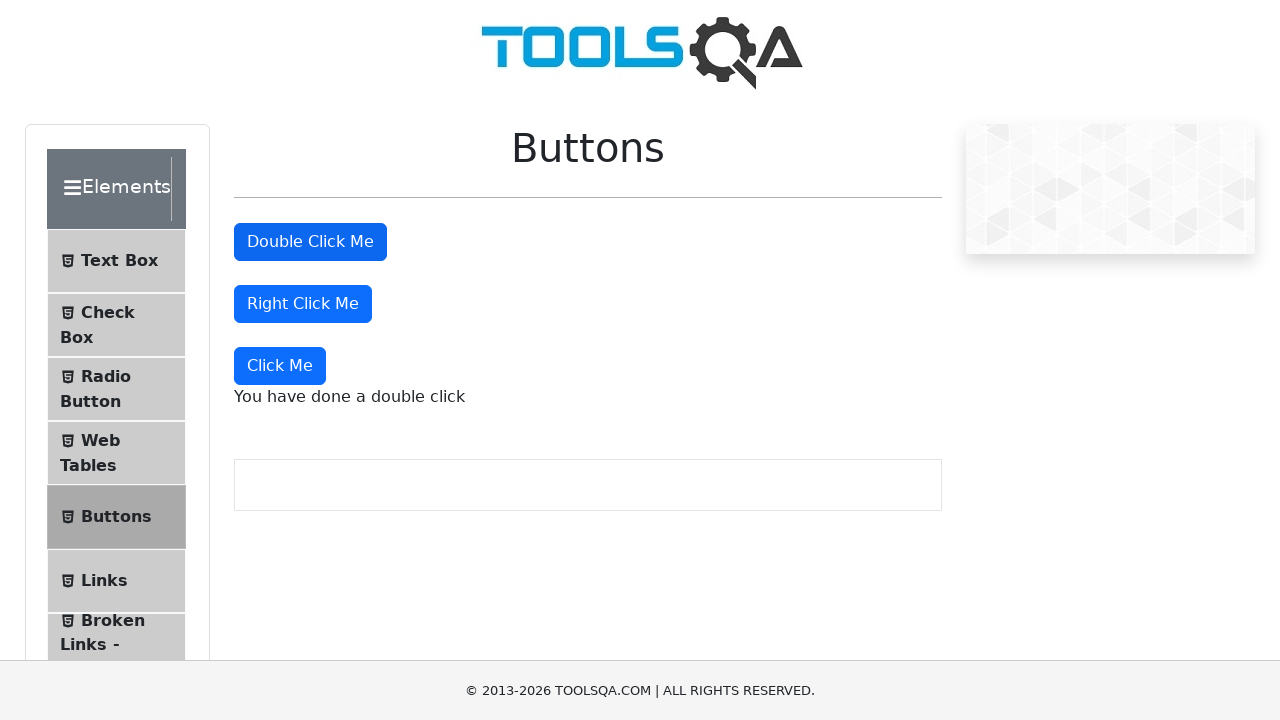

Double-click success message appeared
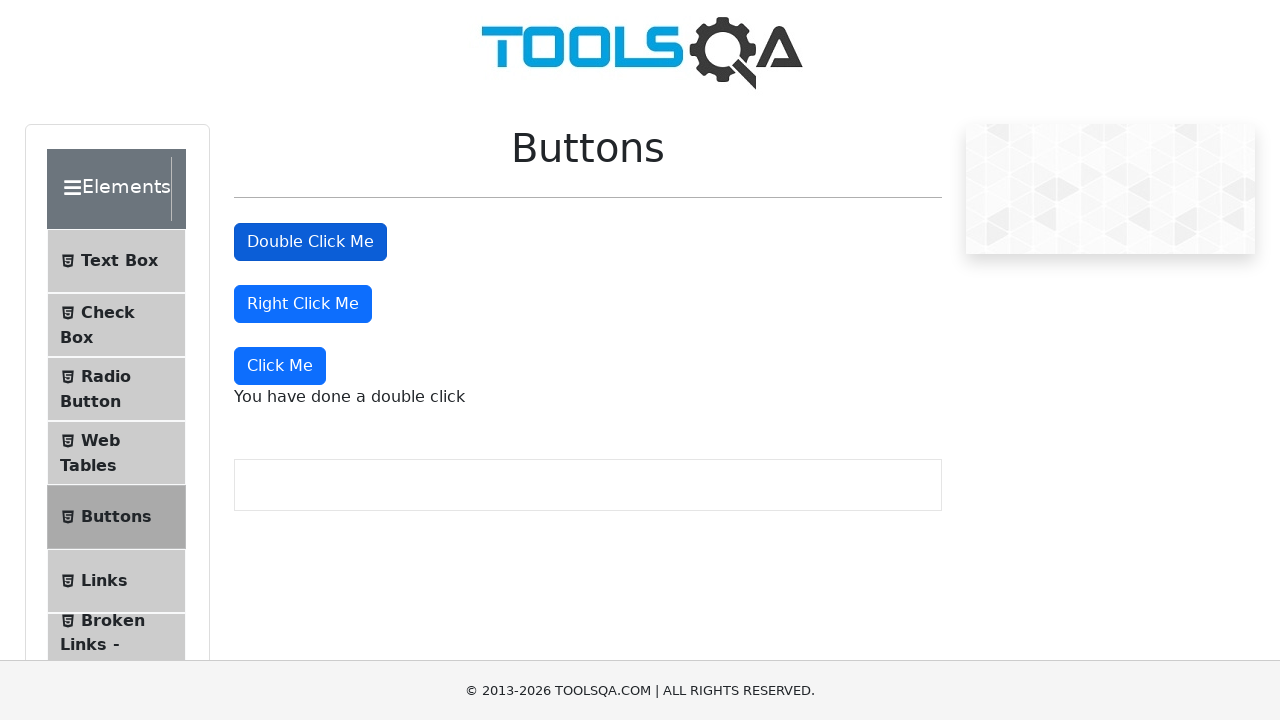

Verified success message text matches expected value
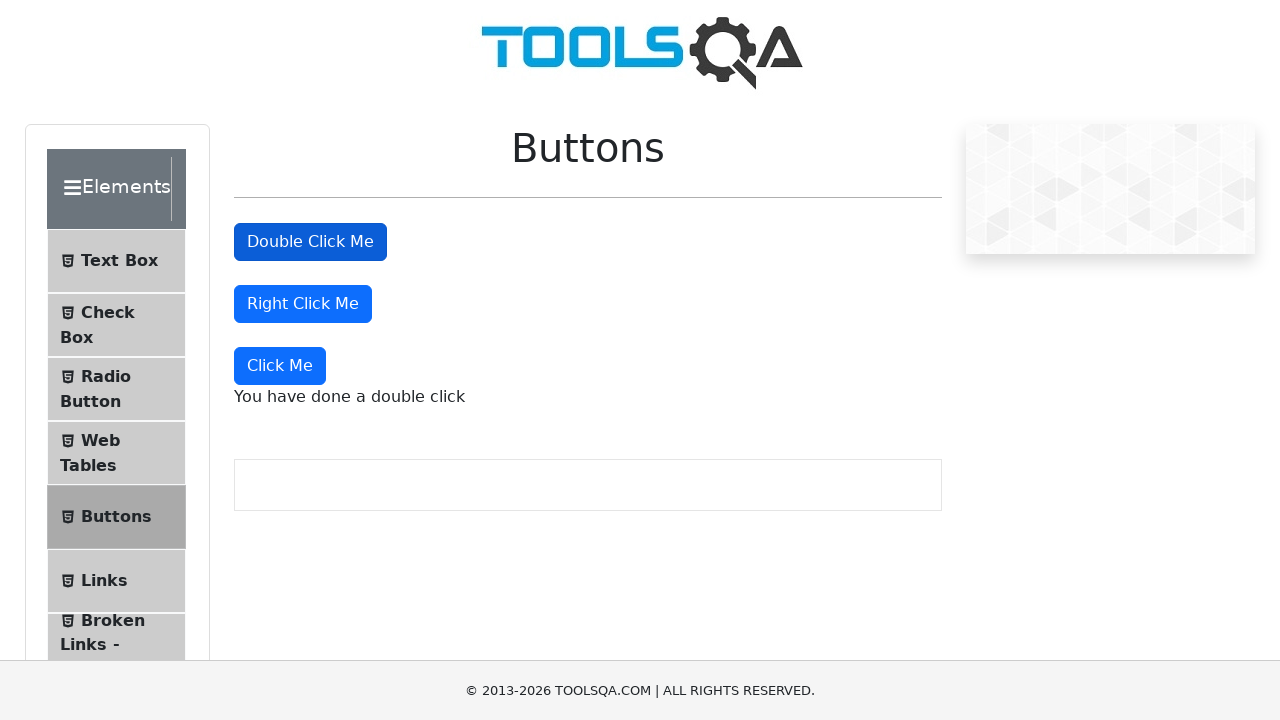

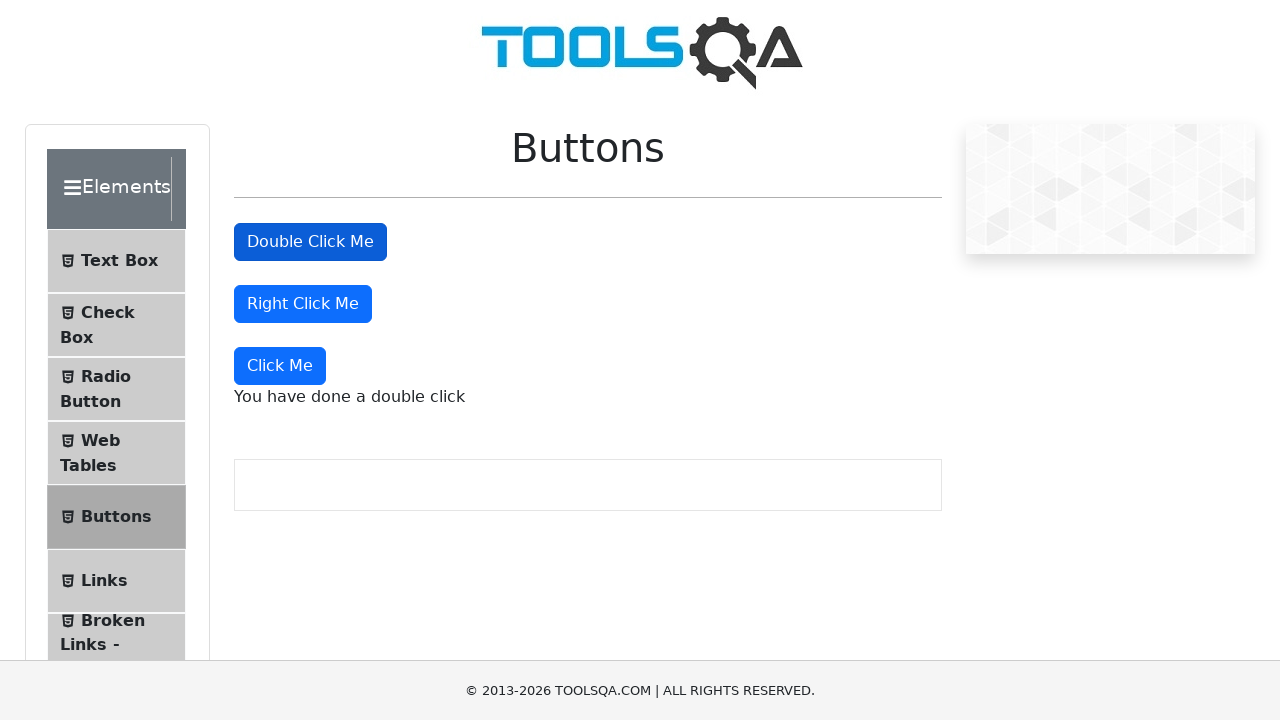